Navigates to a demo table page and extracts data for a specific user named "Maulik" from the table

Starting URL: http://automationbykrishna.com/

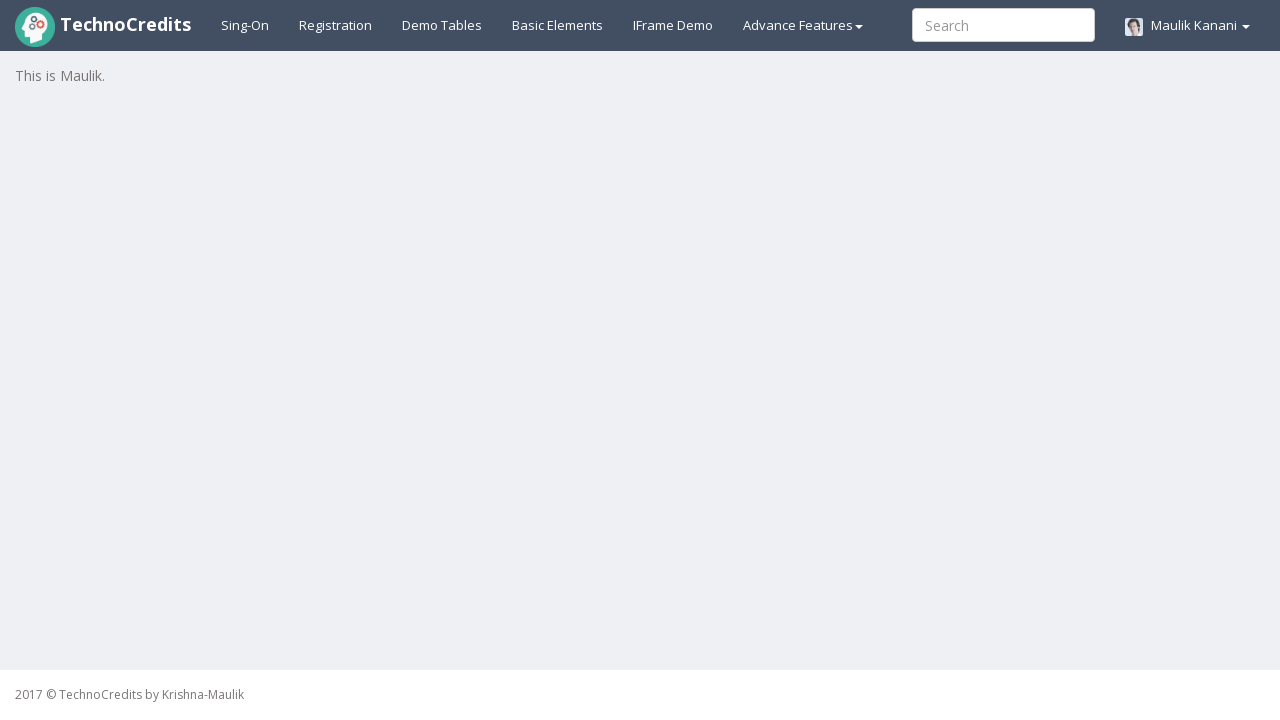

Clicked on demo table link to navigate to the table page at (442, 25) on a#demotable
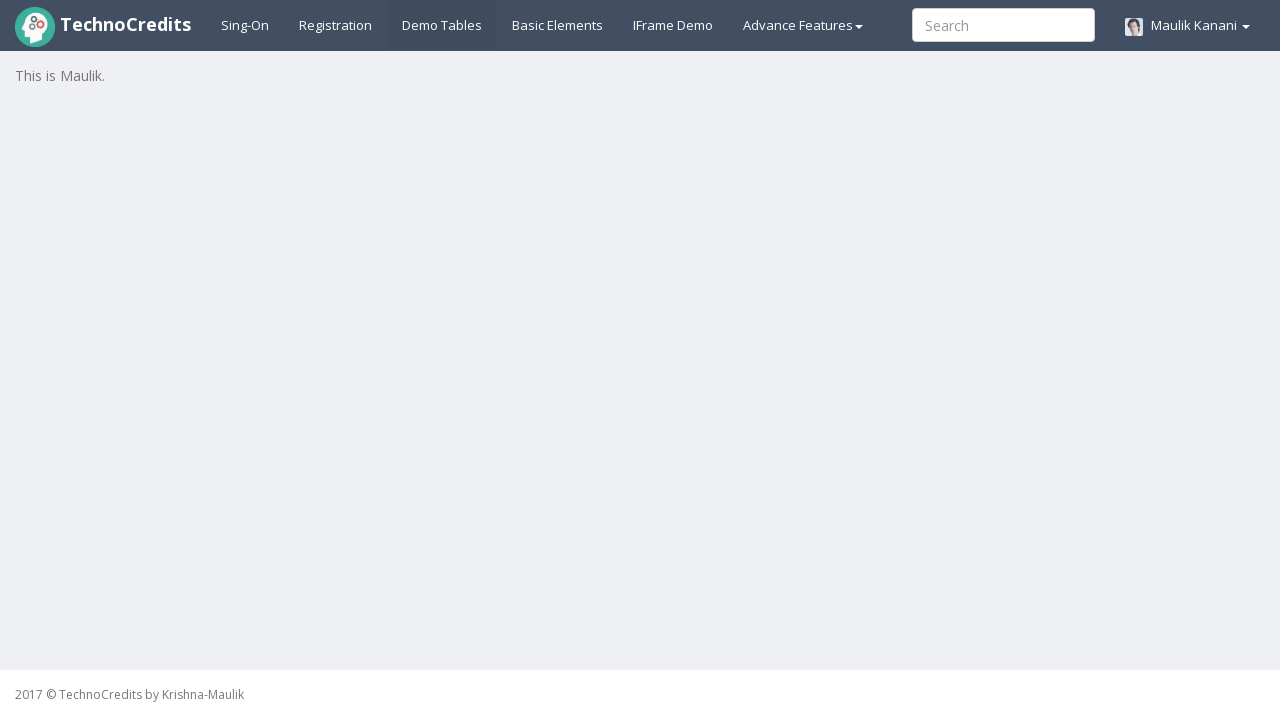

Table element loaded and became visible
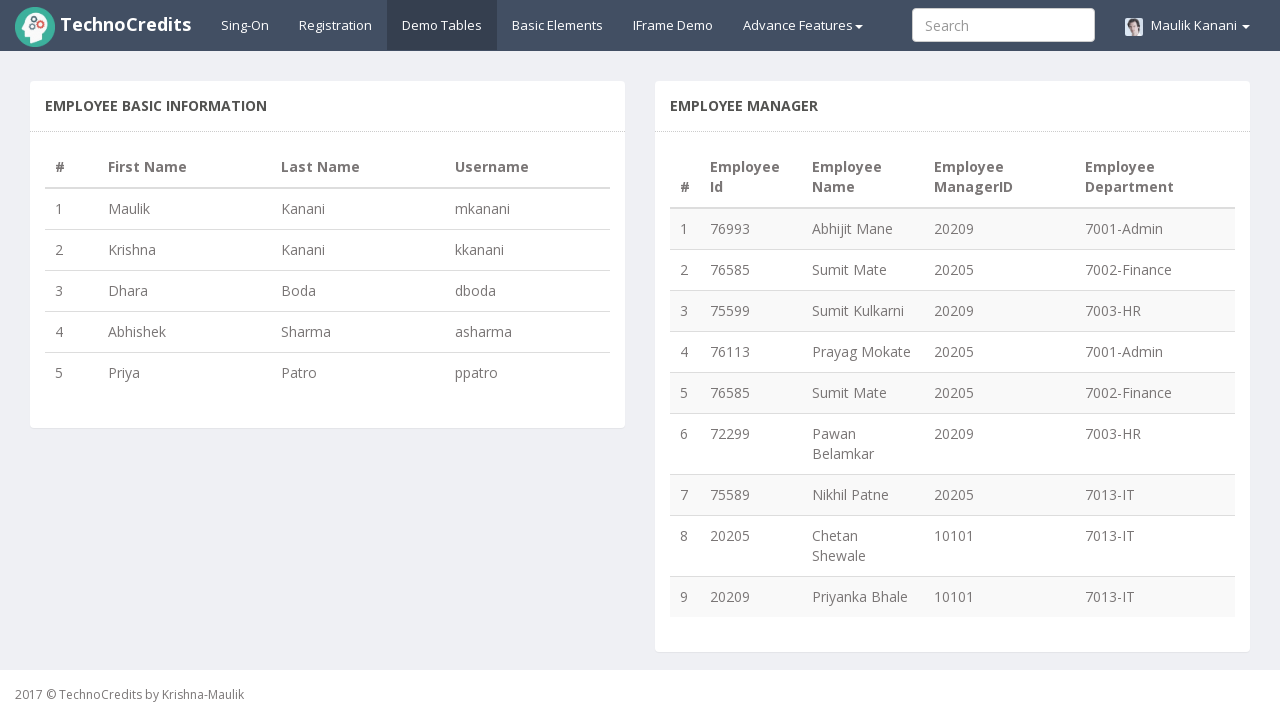

Extracted last name for user 'Maulik' from table
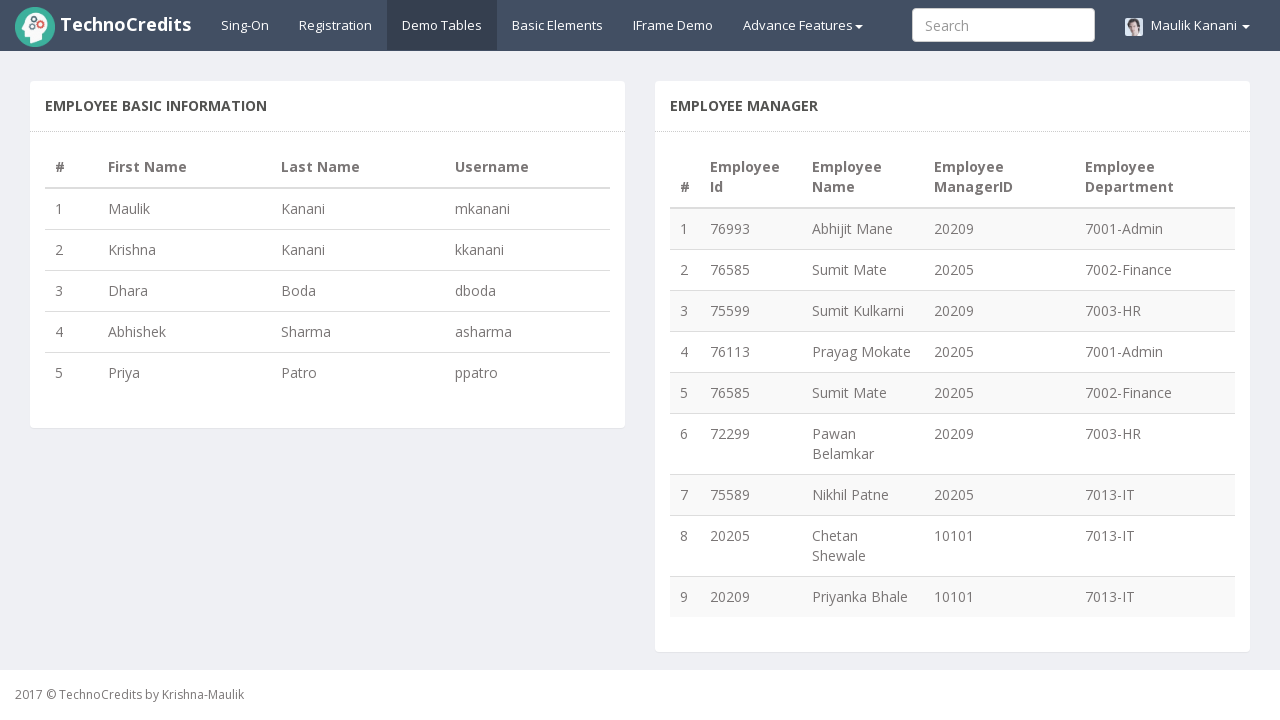

Extracted username for user 'Maulik' from table
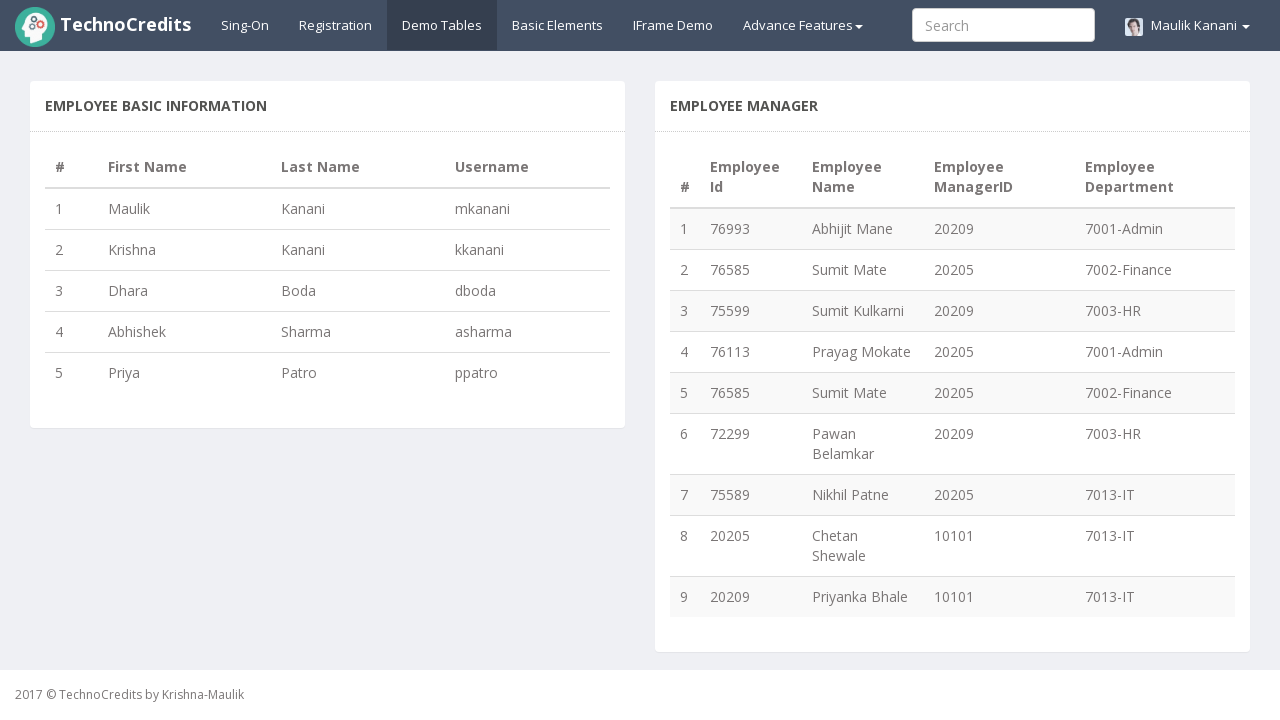

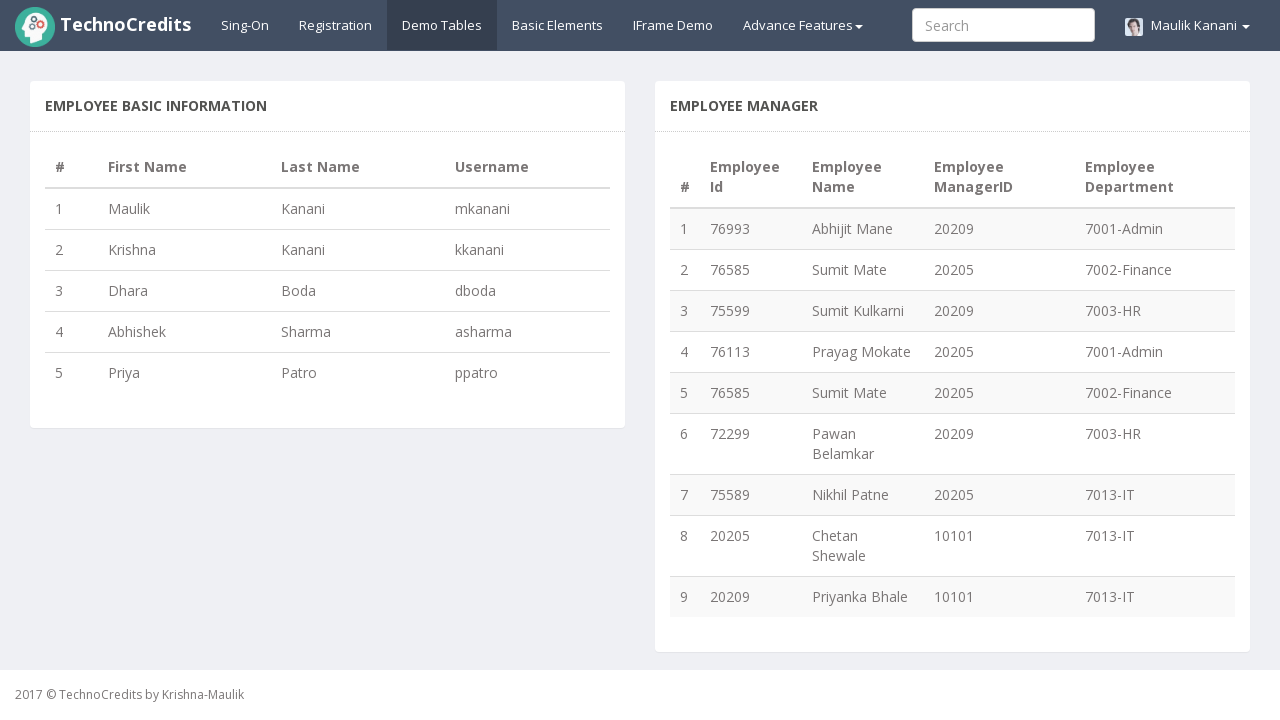